Tests drag-and-drop functionality by dragging an element onto a droppable target

Starting URL: http://jqueryui.com/resources/demos/droppable/default.html

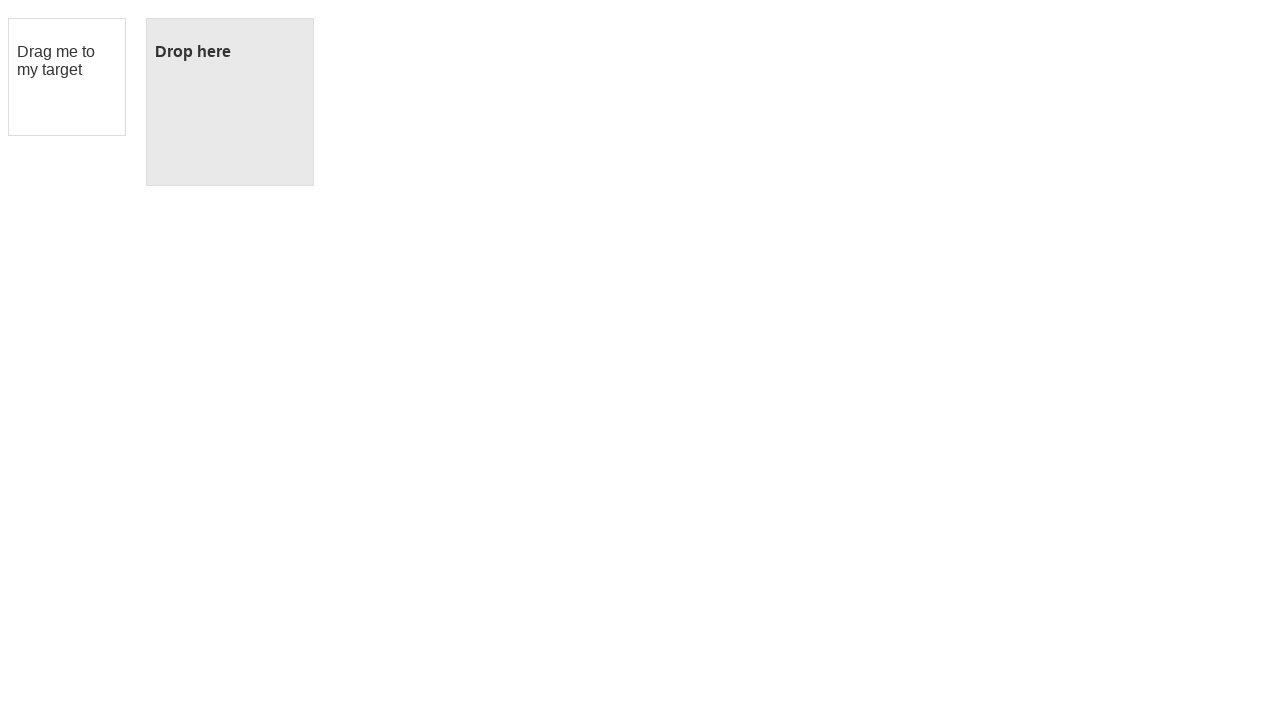

Navigated to jQuery UI droppable demo page
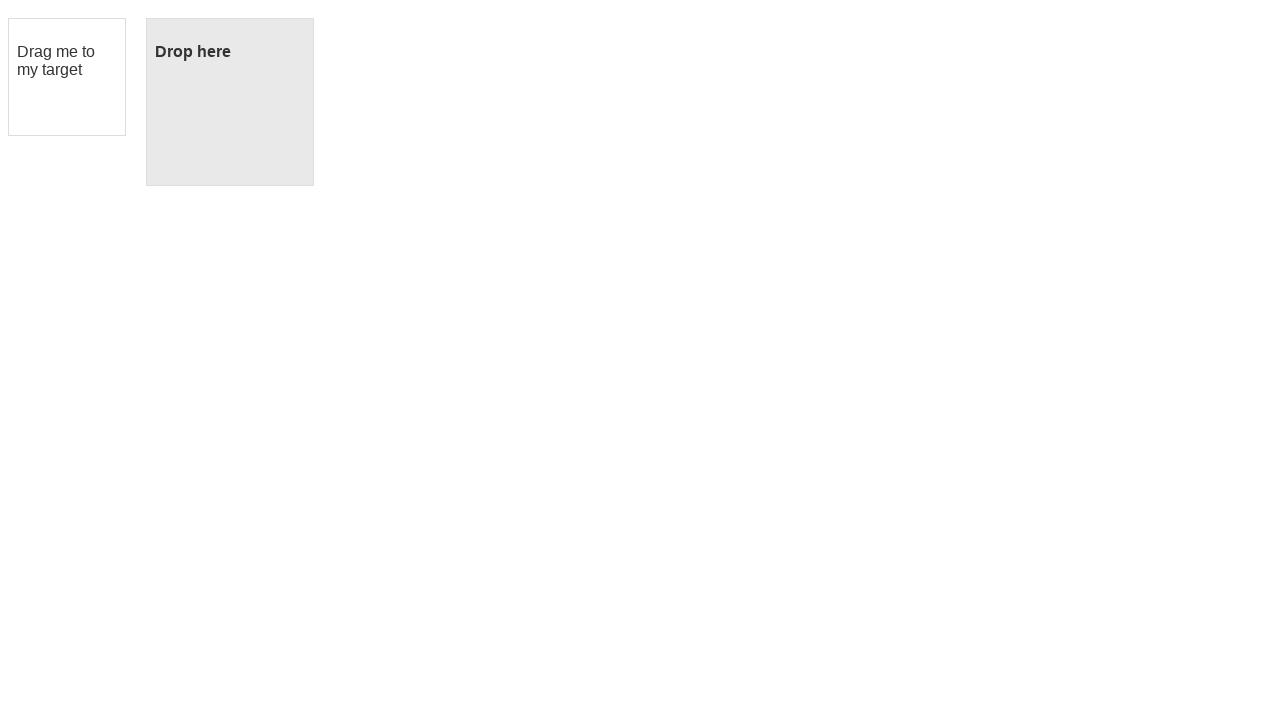

Located draggable element with ID 'draggable'
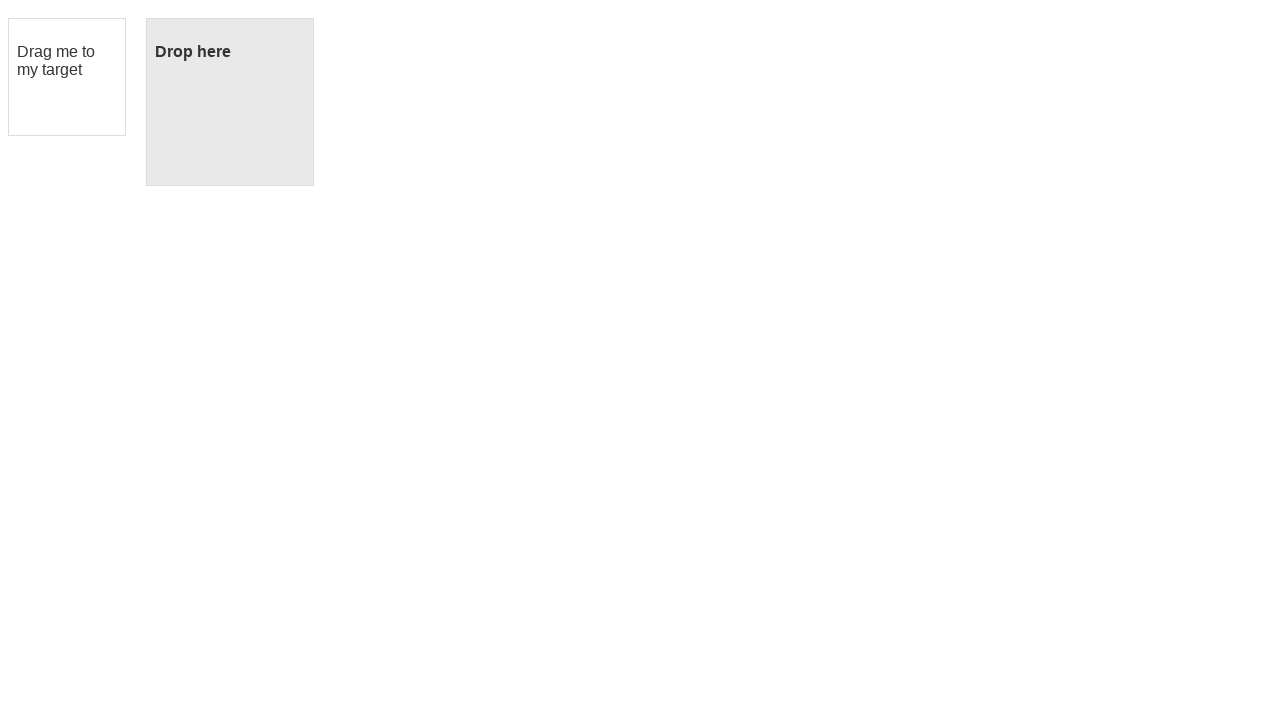

Located droppable target element with ID 'droppable'
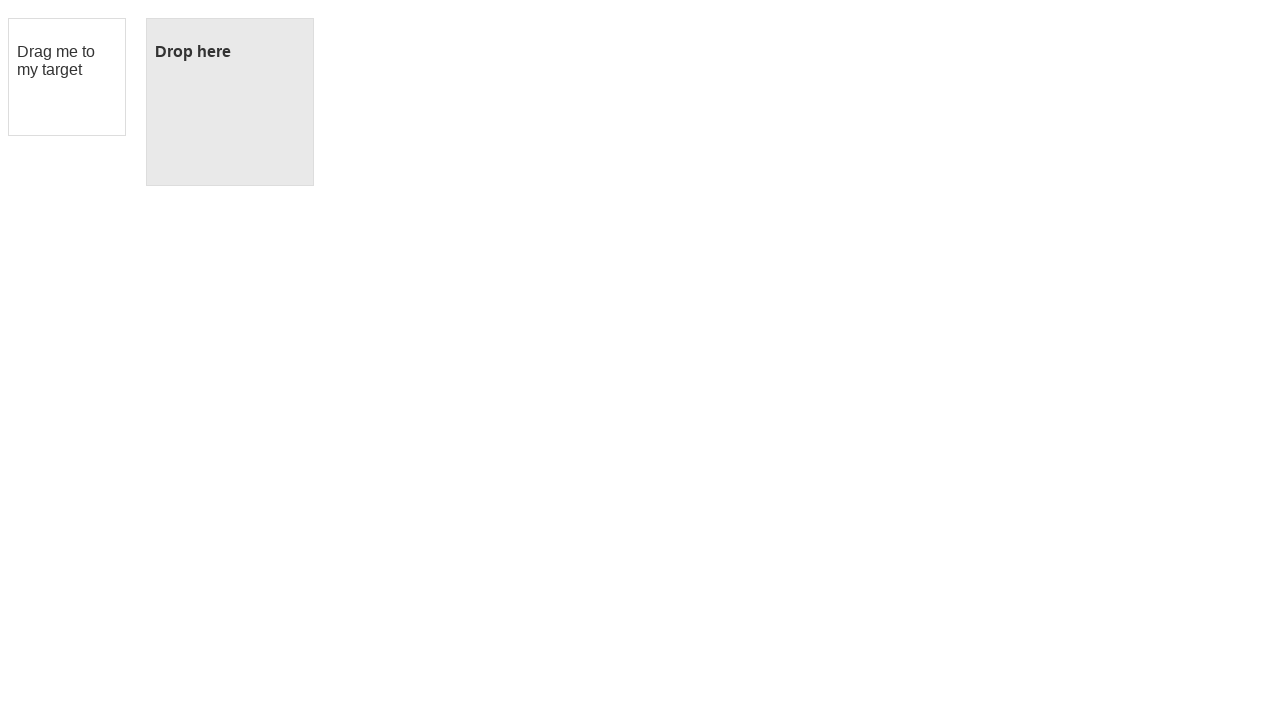

Dragged draggable element onto droppable target at (230, 102)
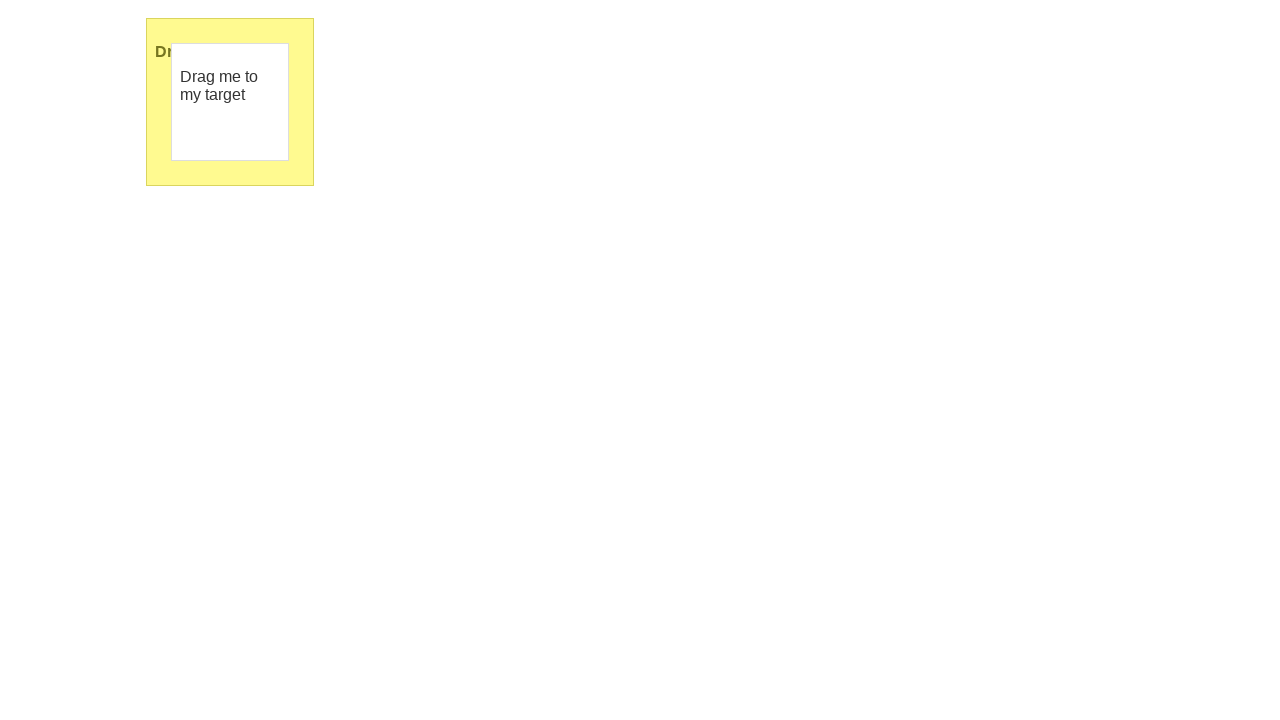

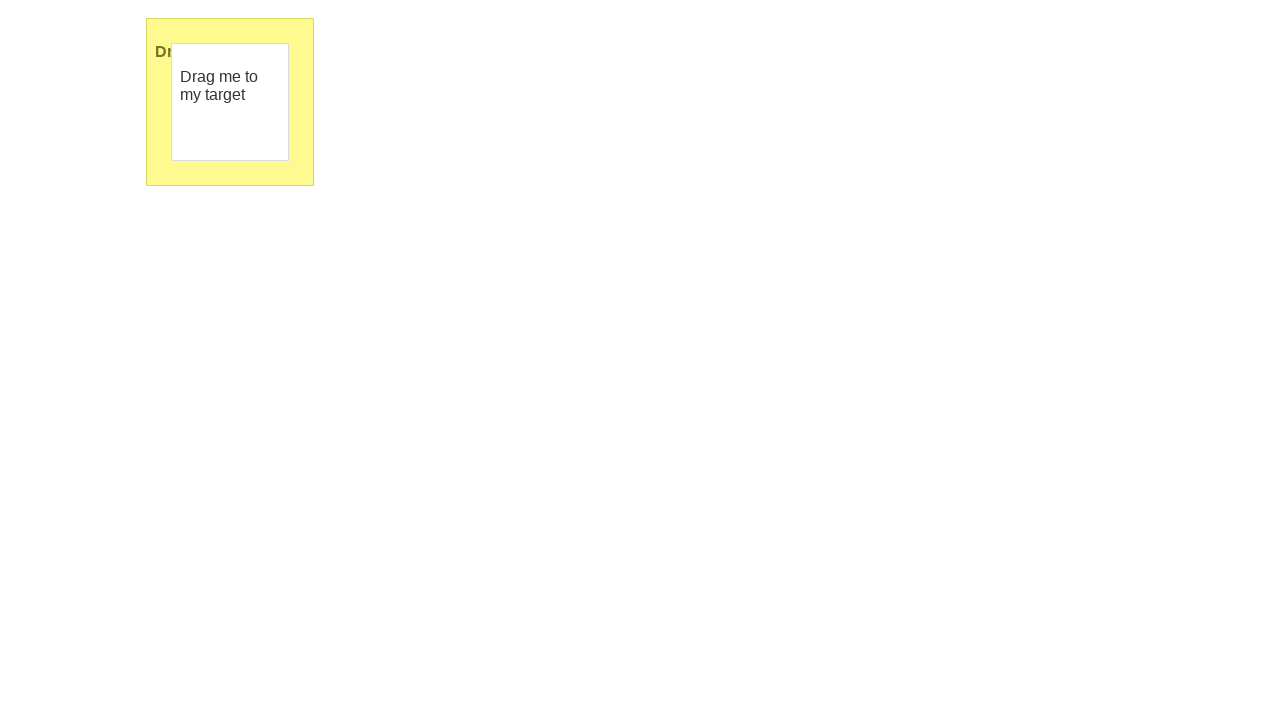